Tests that the Clear completed button displays correct text when items are completed

Starting URL: https://demo.playwright.dev/todomvc

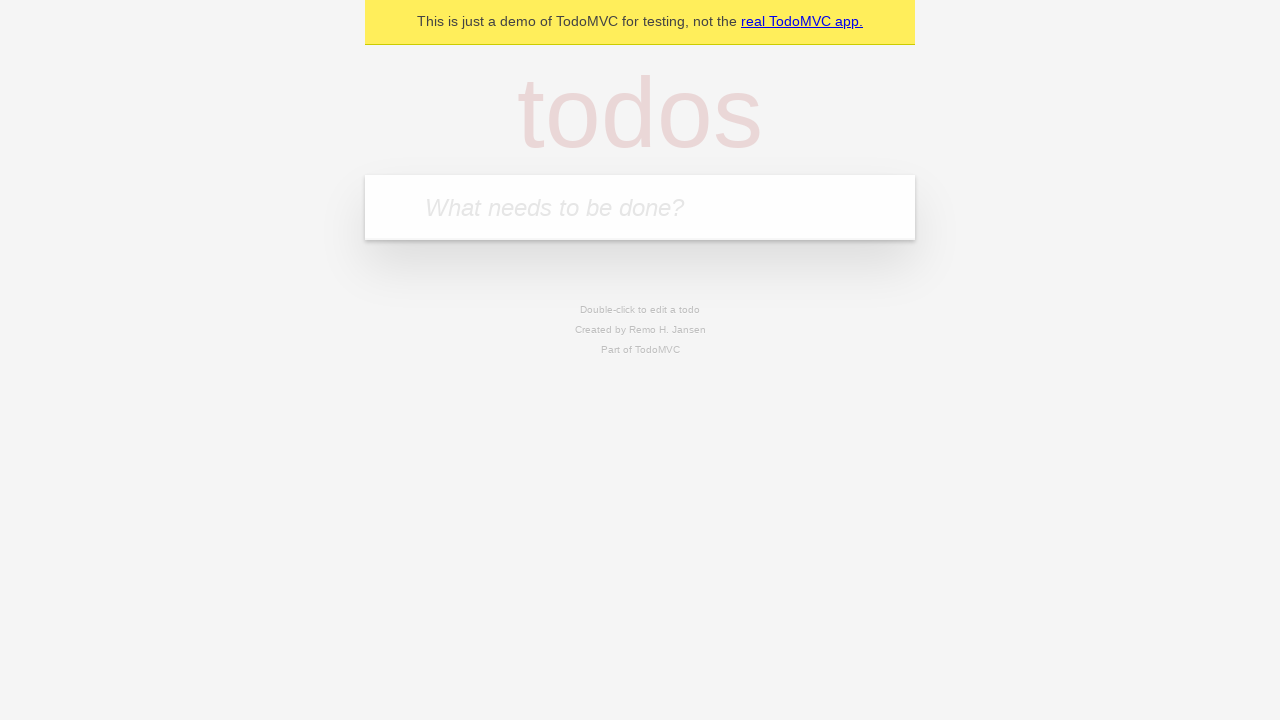

Filled todo input with 'buy some cheese' on internal:attr=[placeholder="What needs to be done?"i]
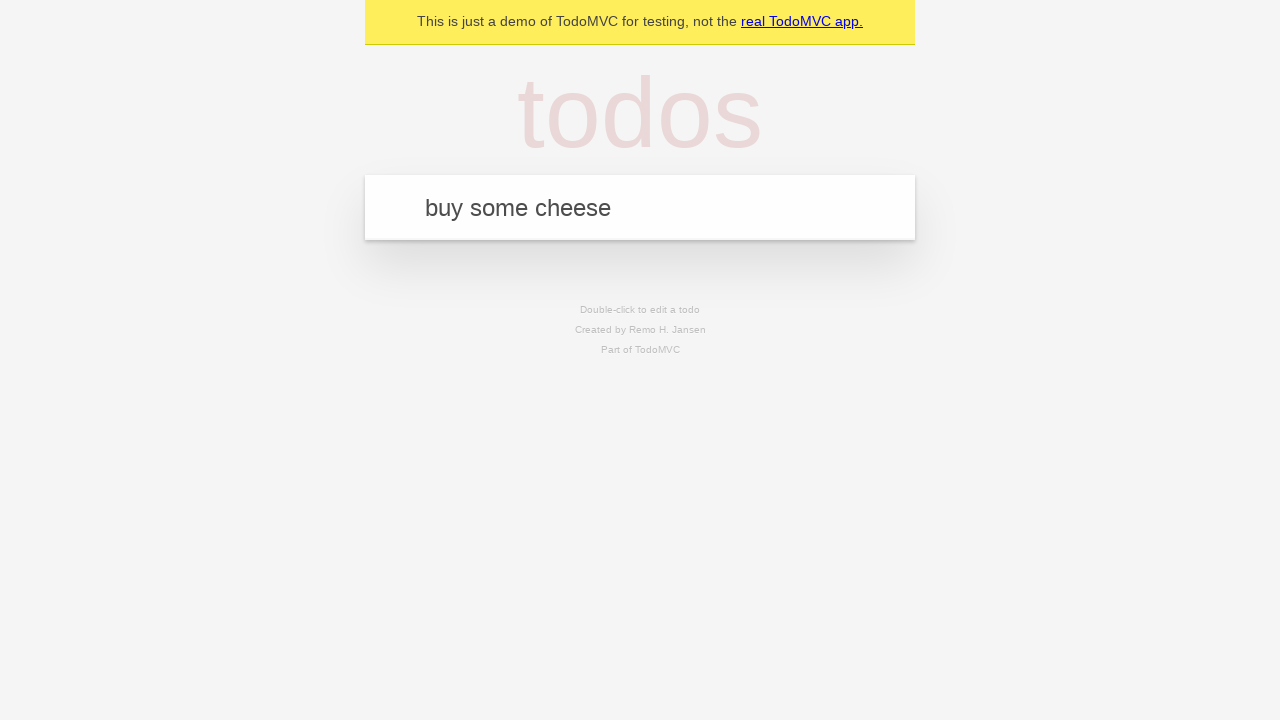

Pressed Enter to create first todo on internal:attr=[placeholder="What needs to be done?"i]
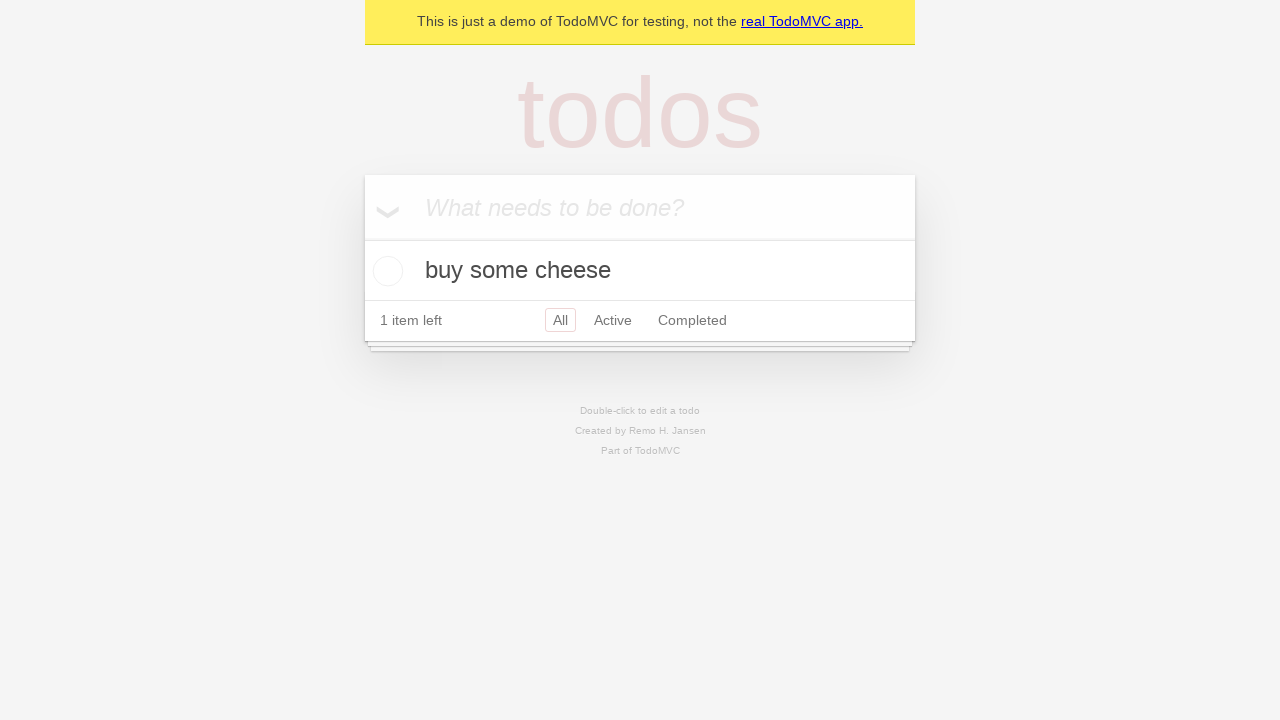

Filled todo input with 'feed the cat' on internal:attr=[placeholder="What needs to be done?"i]
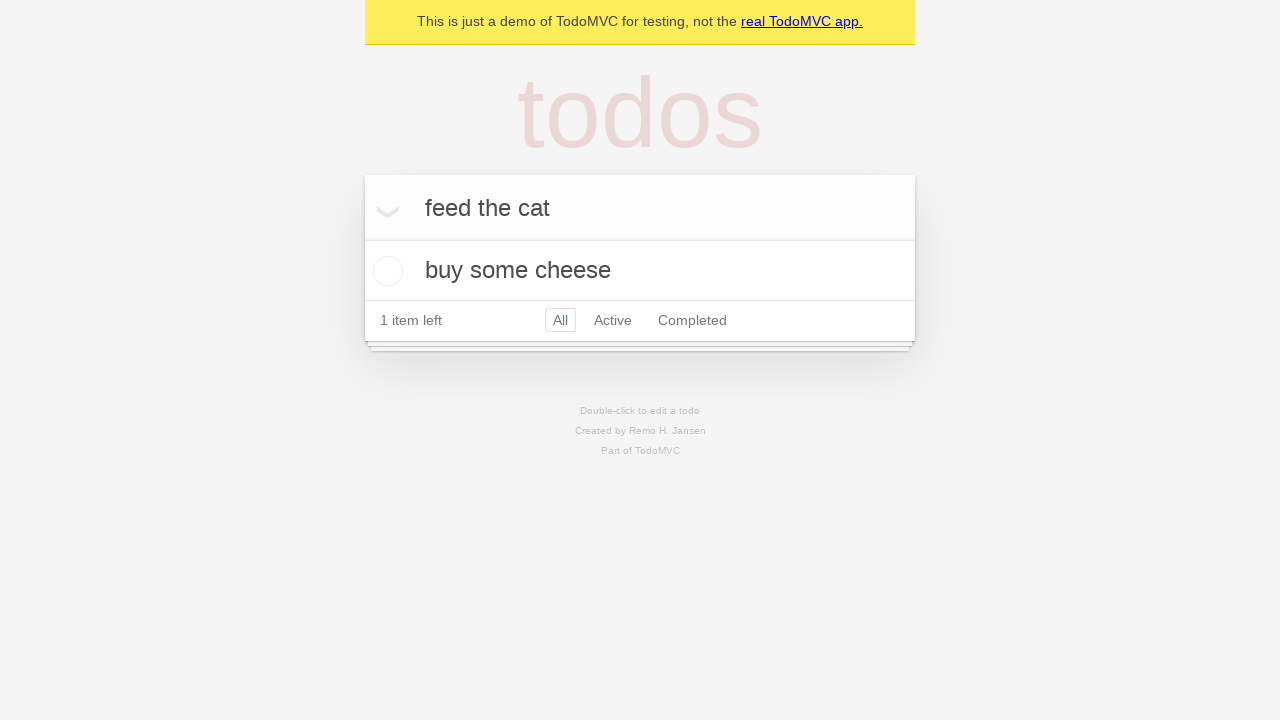

Pressed Enter to create second todo on internal:attr=[placeholder="What needs to be done?"i]
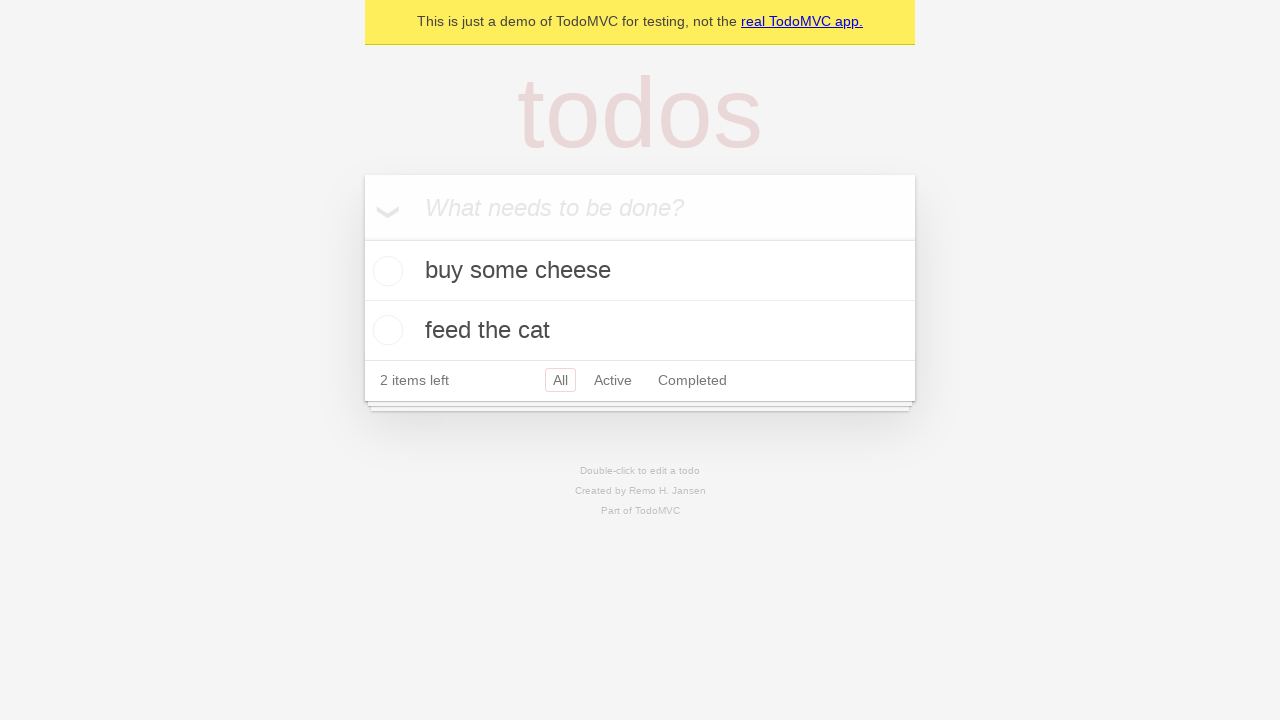

Filled todo input with 'book a doctors appointment' on internal:attr=[placeholder="What needs to be done?"i]
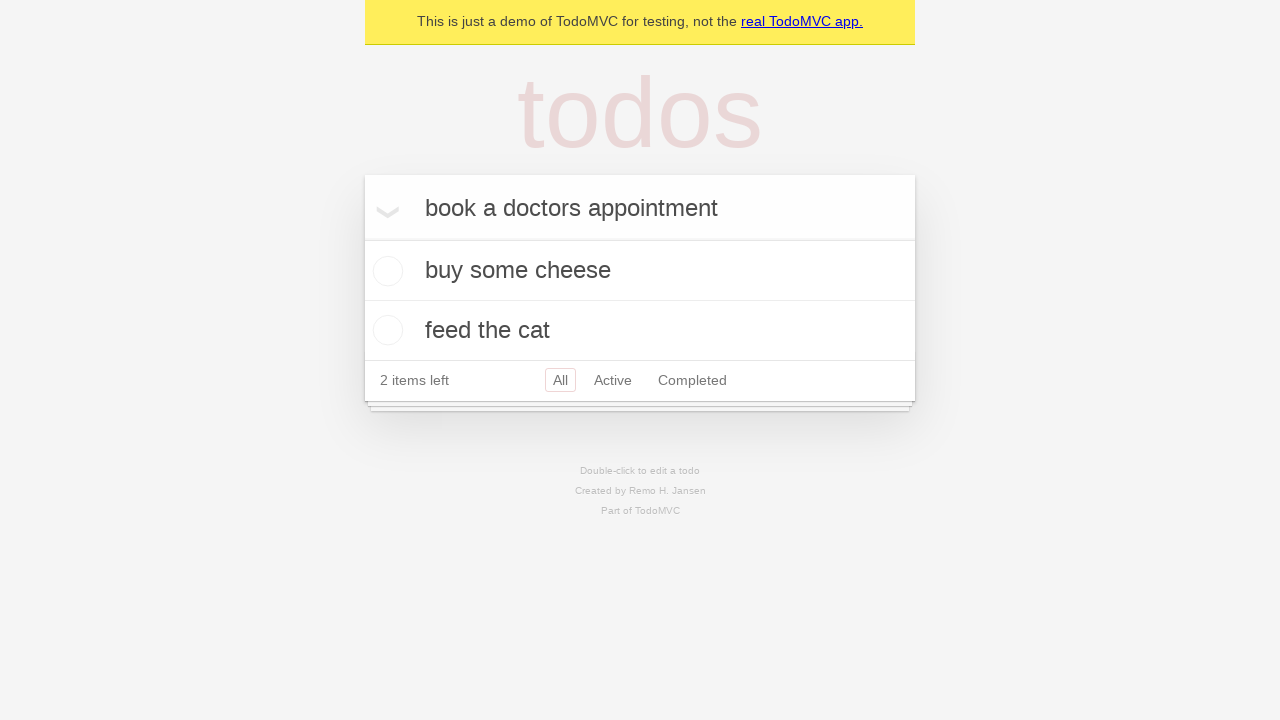

Pressed Enter to create third todo on internal:attr=[placeholder="What needs to be done?"i]
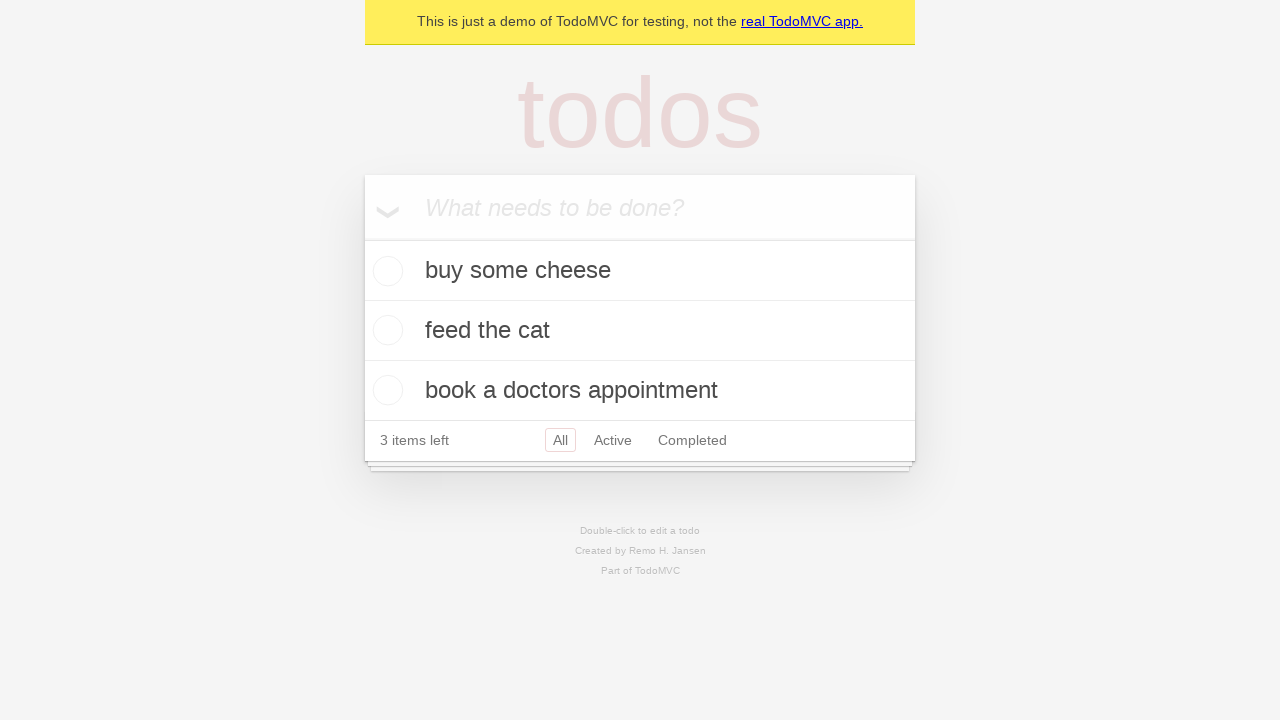

Checked the first todo to mark it as completed at (385, 271) on .todo-list li .toggle >> nth=0
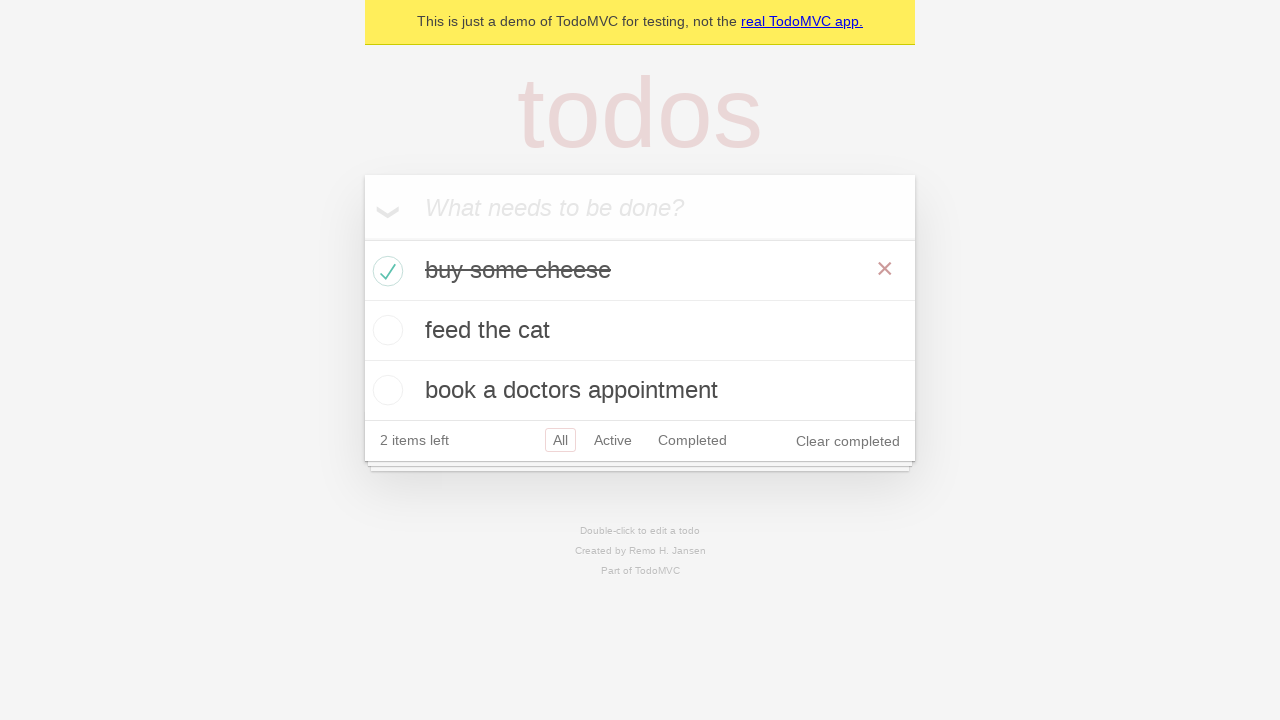

Clear completed button is now visible
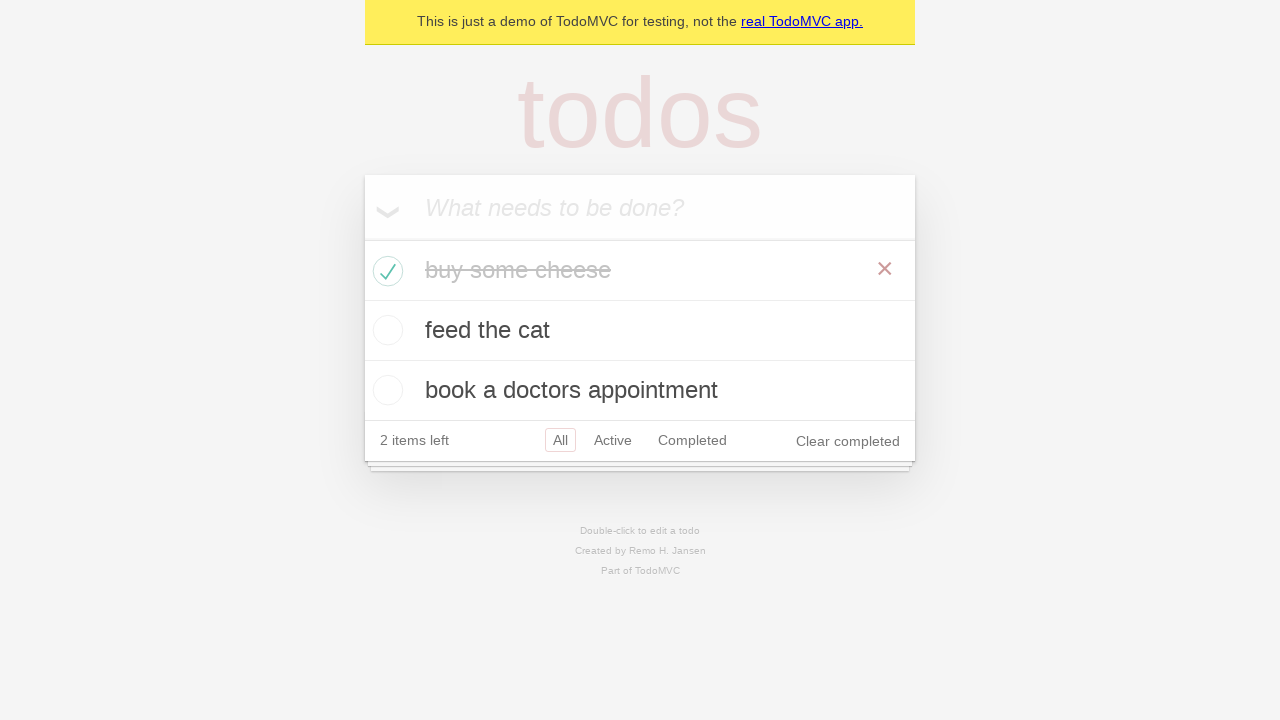

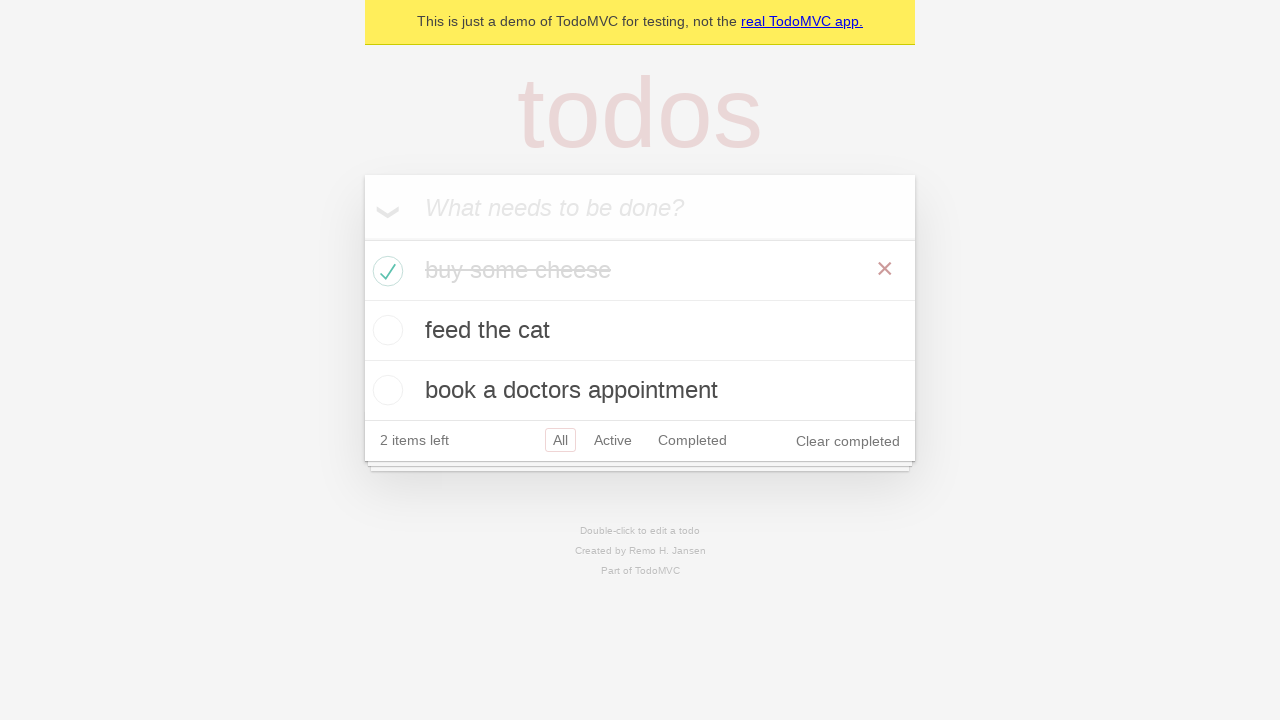